Tests dynamic element appearance by clicking a button and verifying the text content of the paragraph that appears

Starting URL: https://testeroprogramowania.github.io/selenium/wait2.html

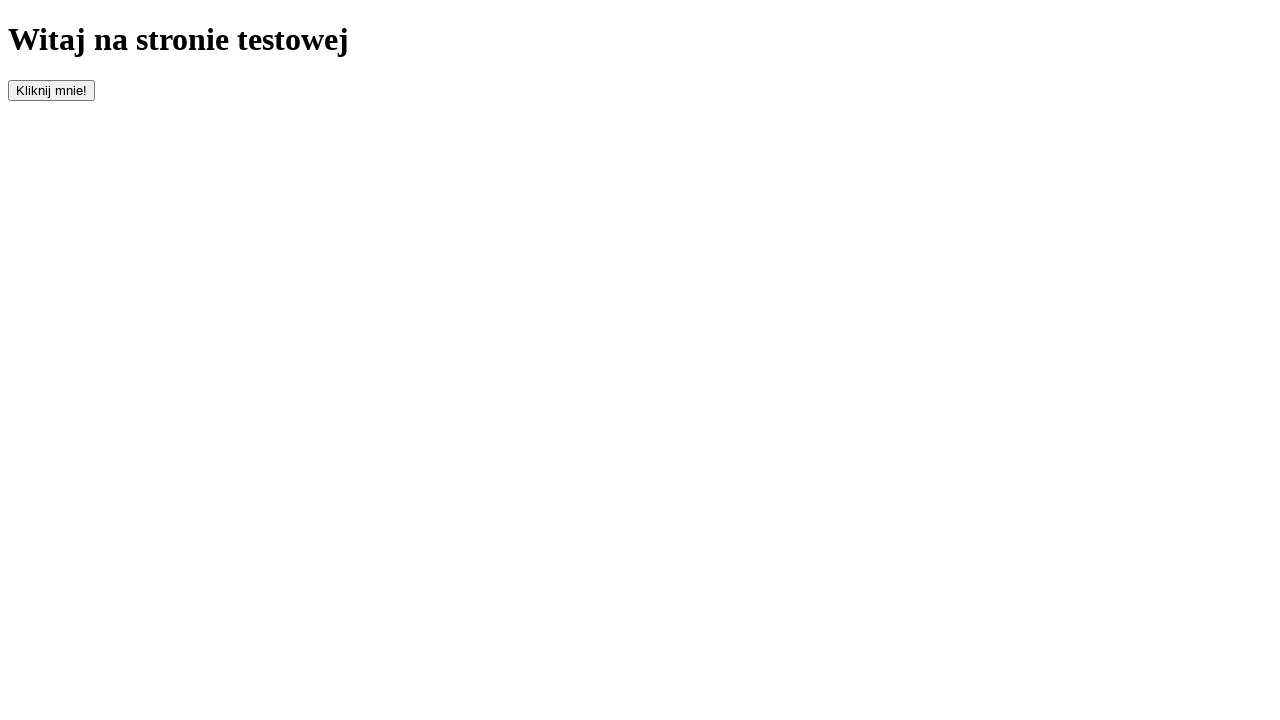

Clicked the 'clickOnMe' button to trigger element appearance at (52, 90) on #clickOnMe
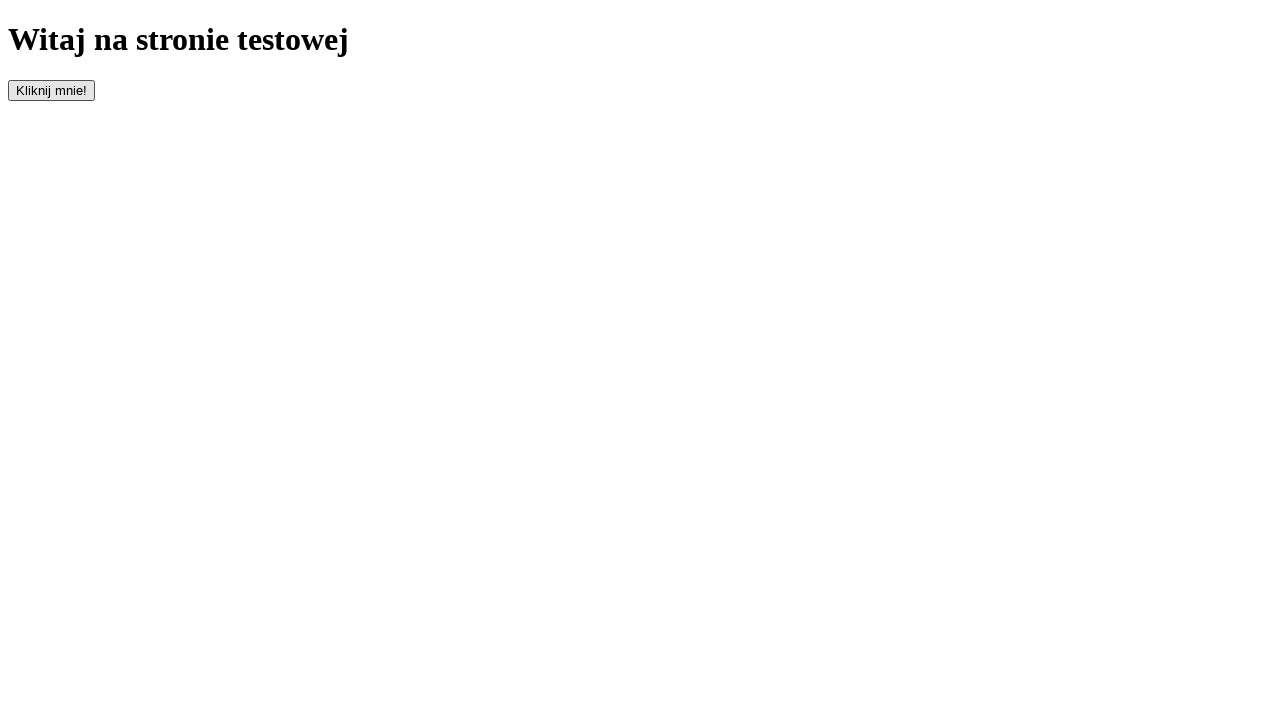

Waited for paragraph element to appear
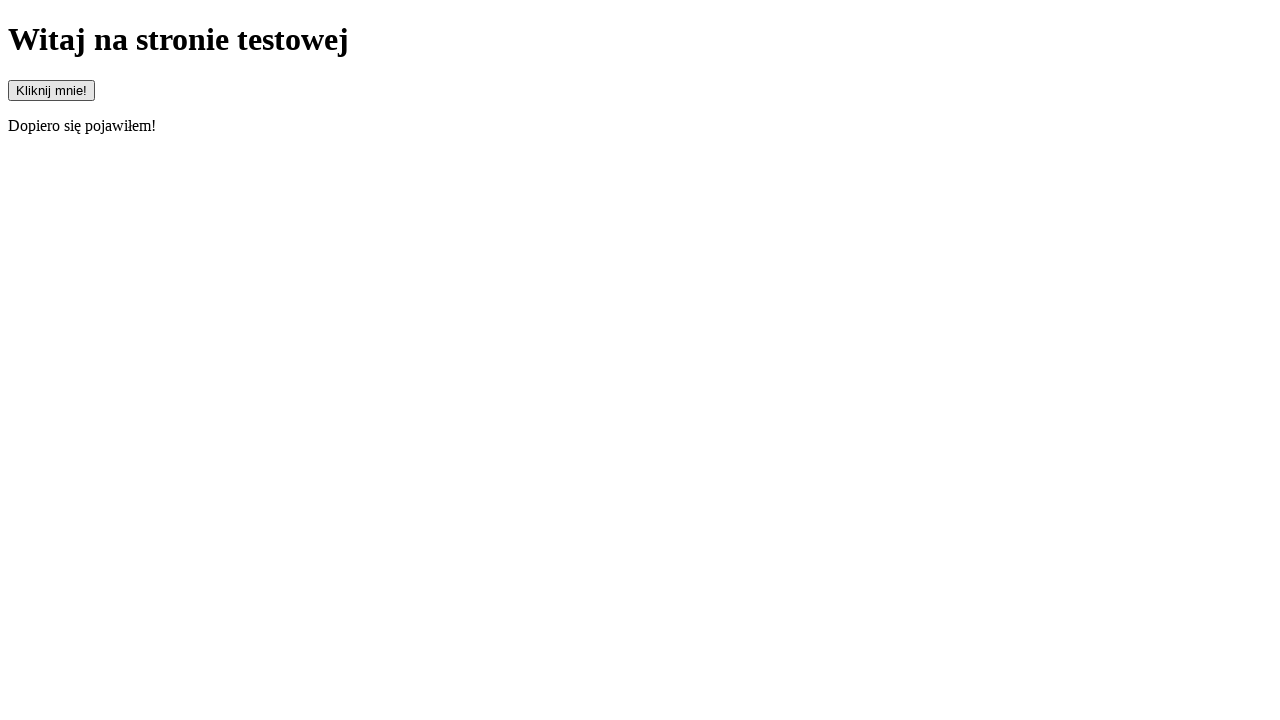

Retrieved text content from paragraph element
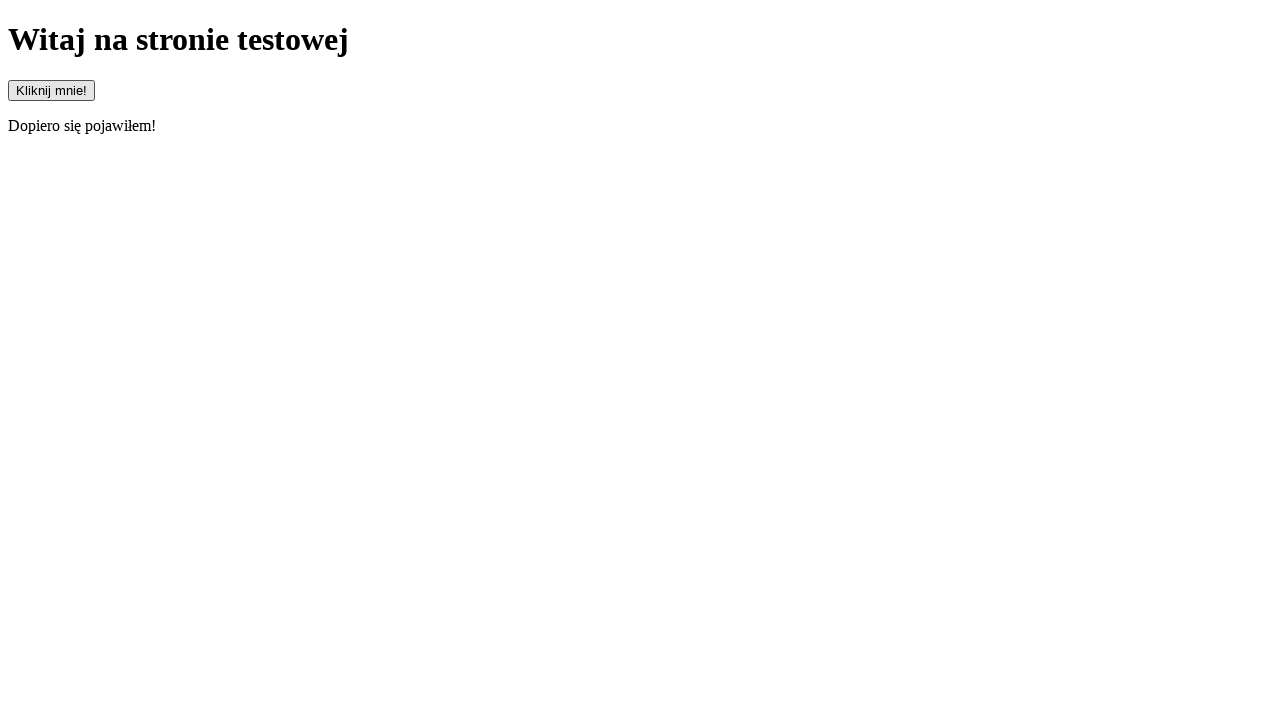

Verified paragraph text matches expected value: 'Dopiero się pojawiłem!'
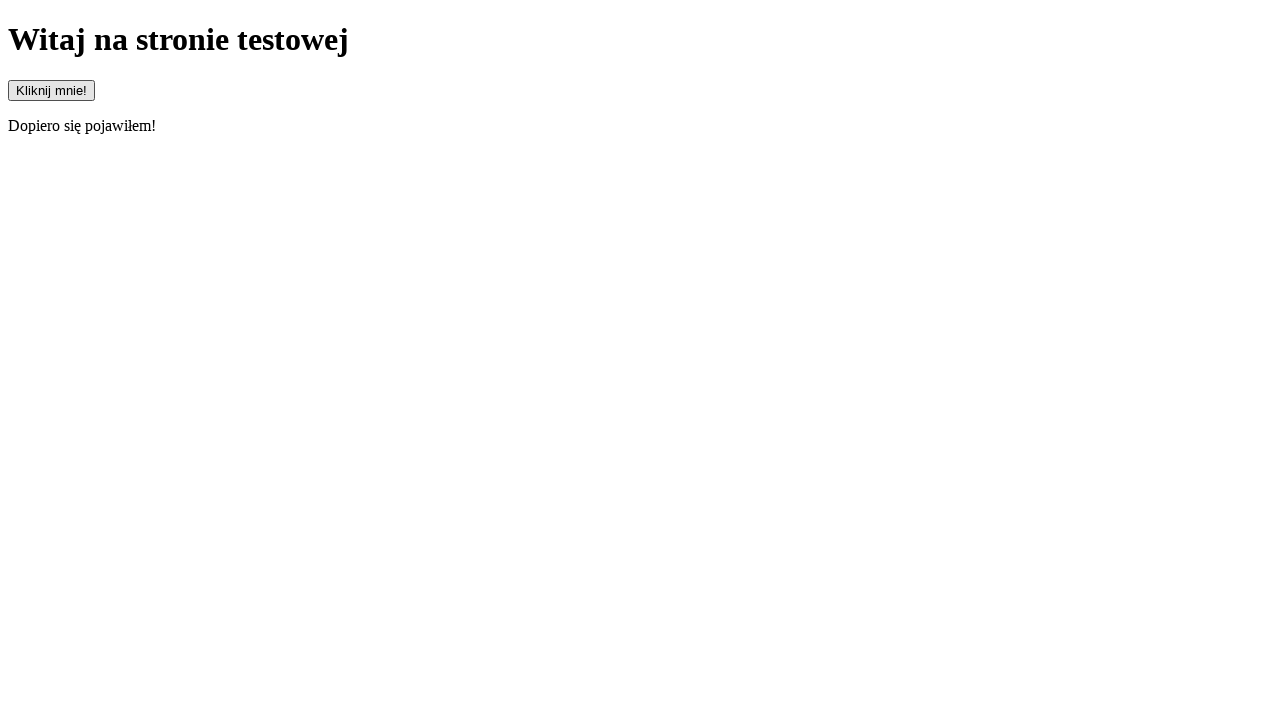

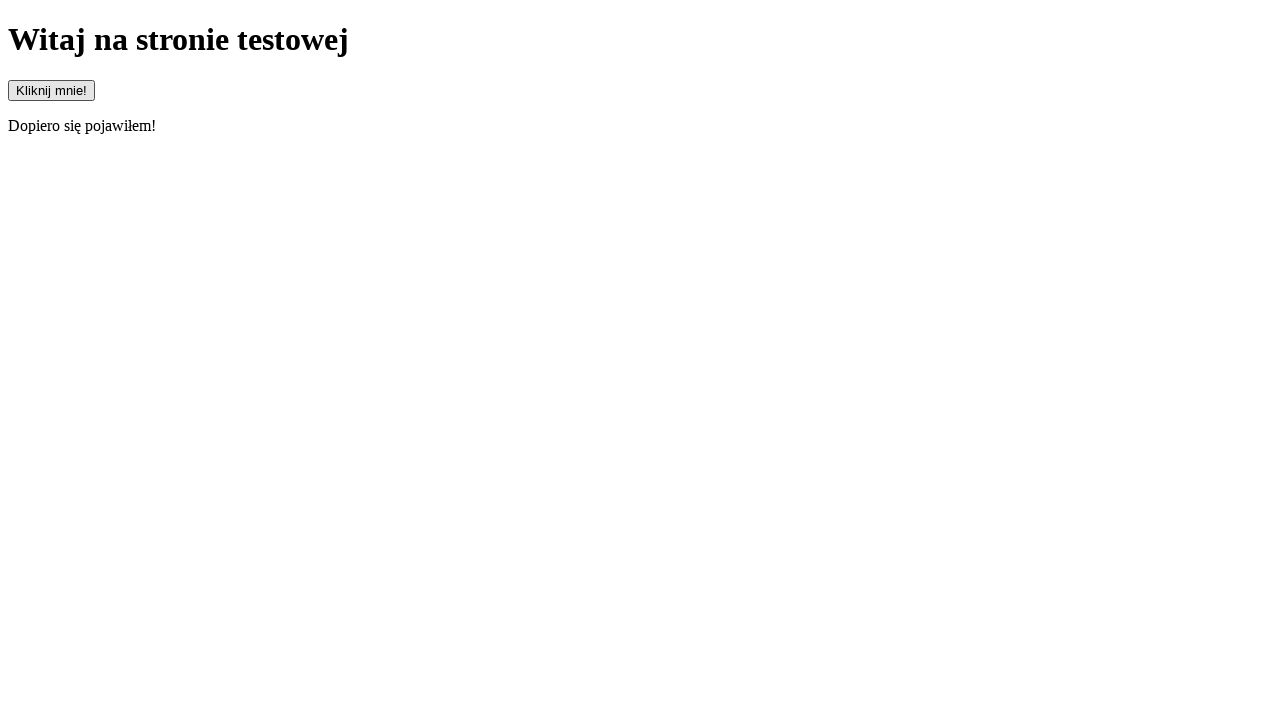